Tests Hacker News search functionality by searching for "selenium" and verifying results appear

Starting URL: https://news.ycombinator.com

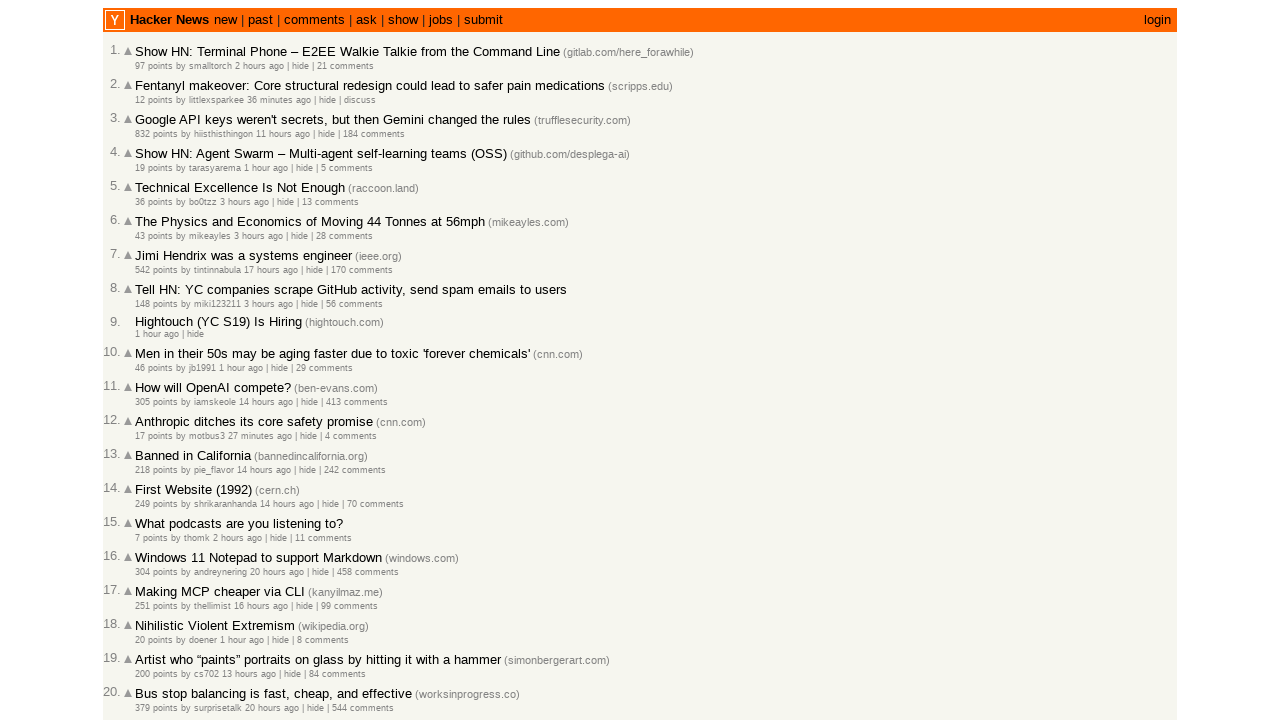

Filled search box with 'selenium' on input[name='q']
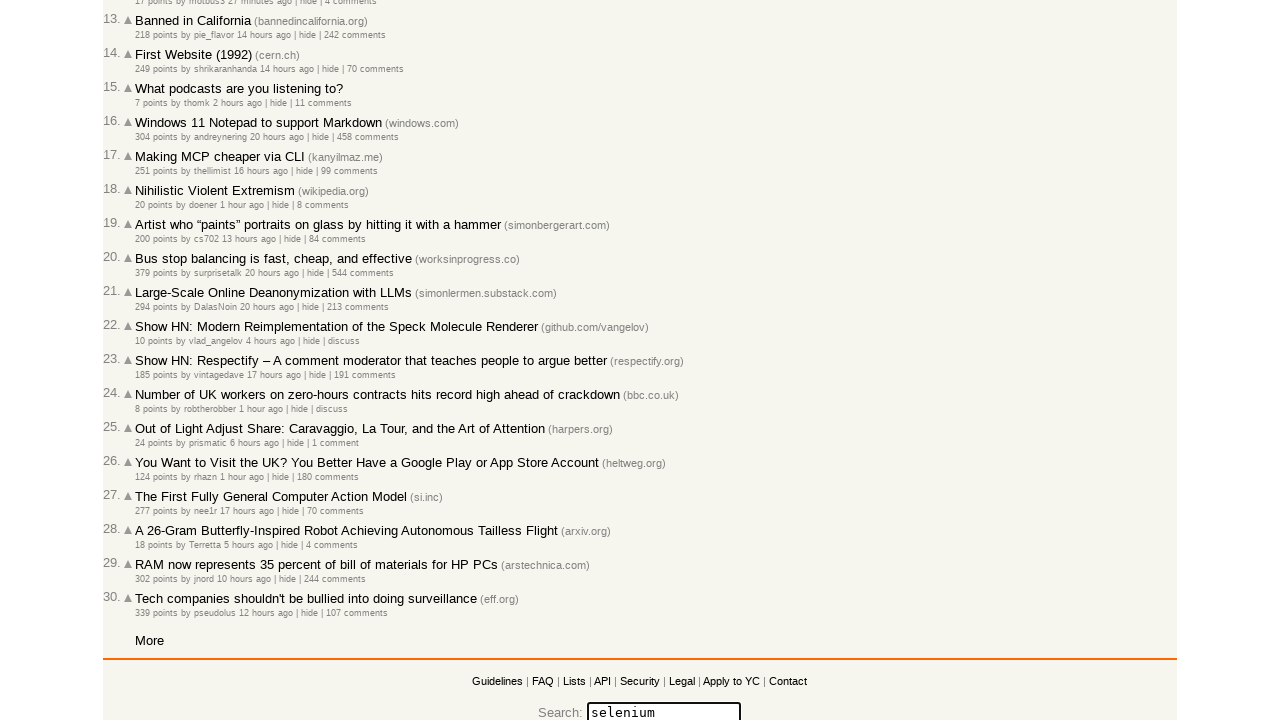

Pressed Enter to submit search on input[name='q']
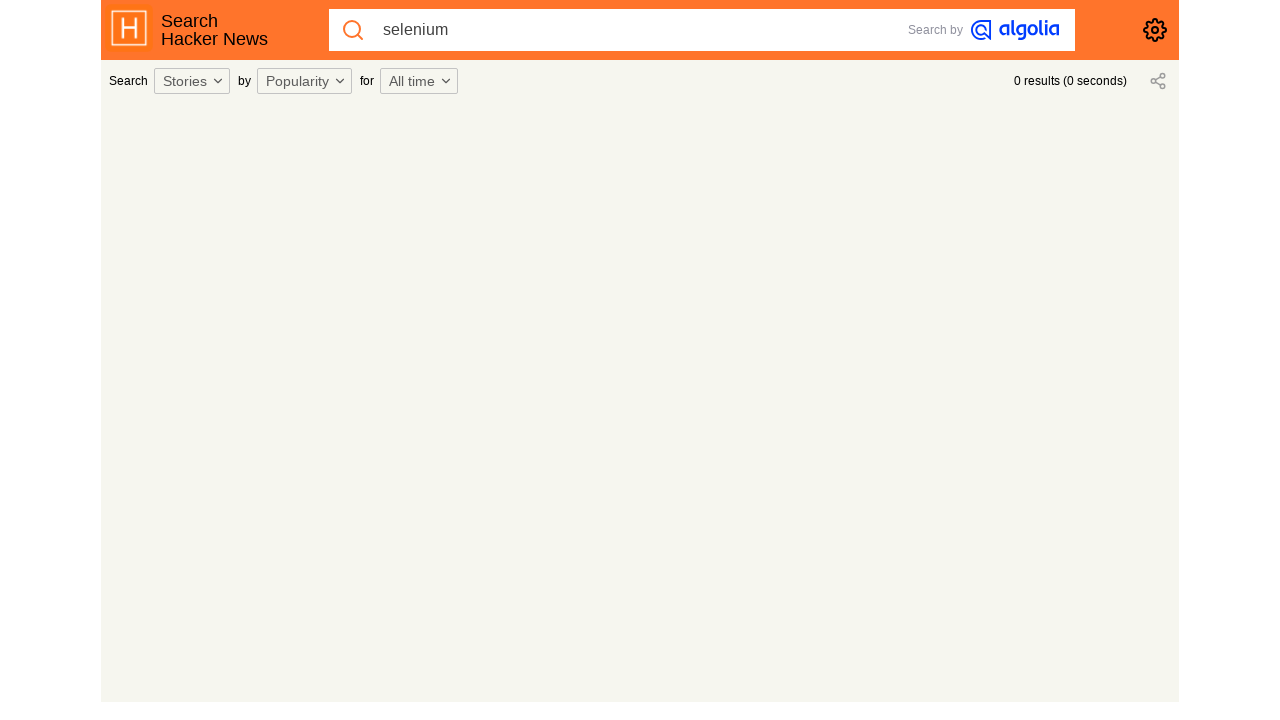

Waited for search results to load (networkidle)
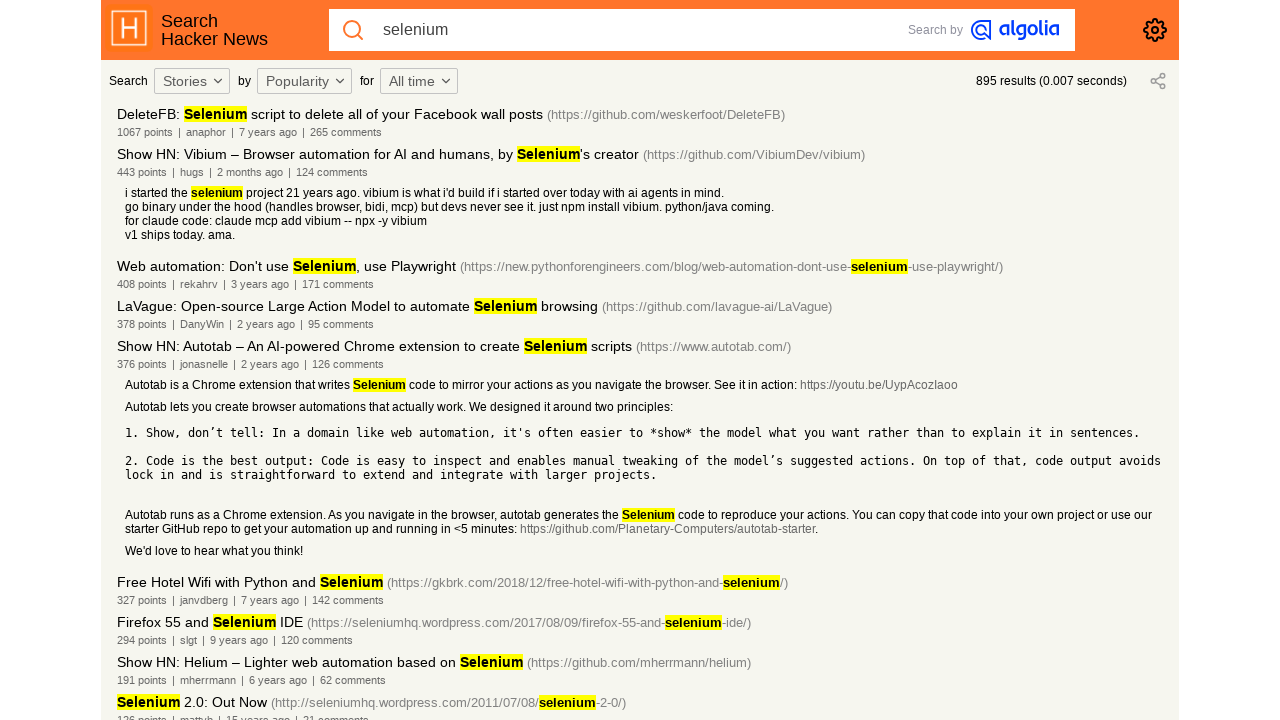

Verified 'selenium' appears in search results
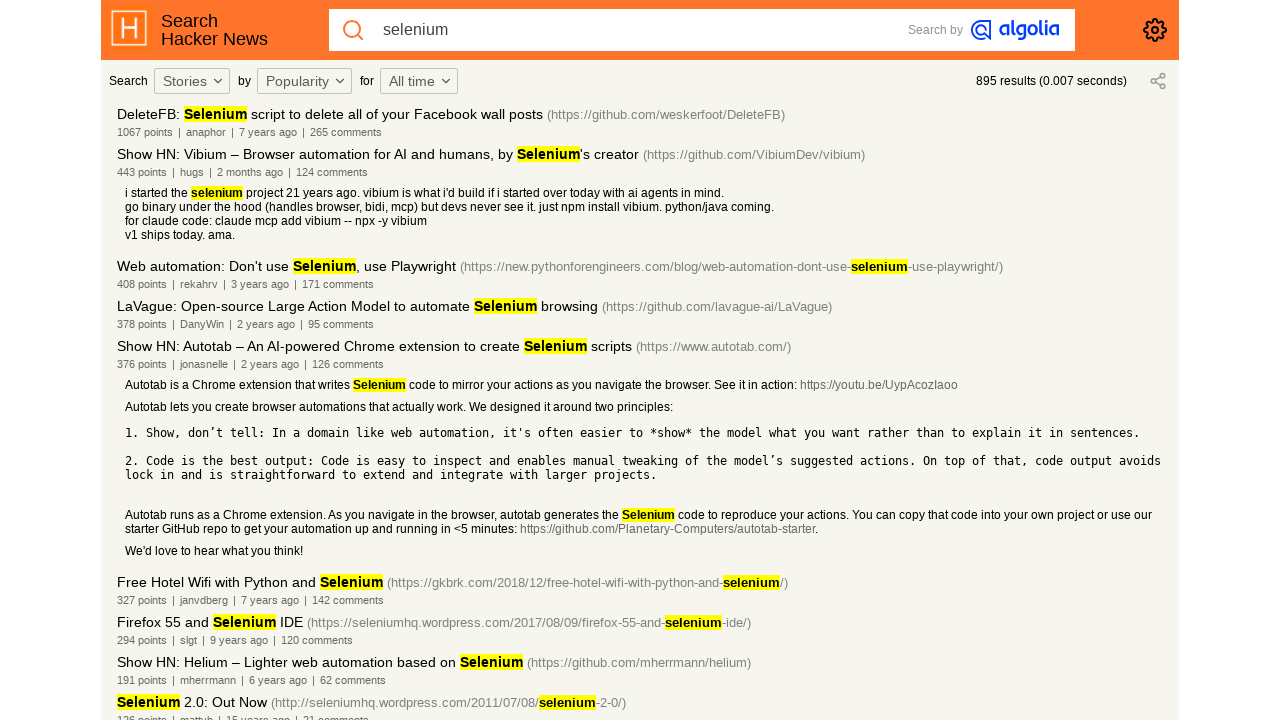

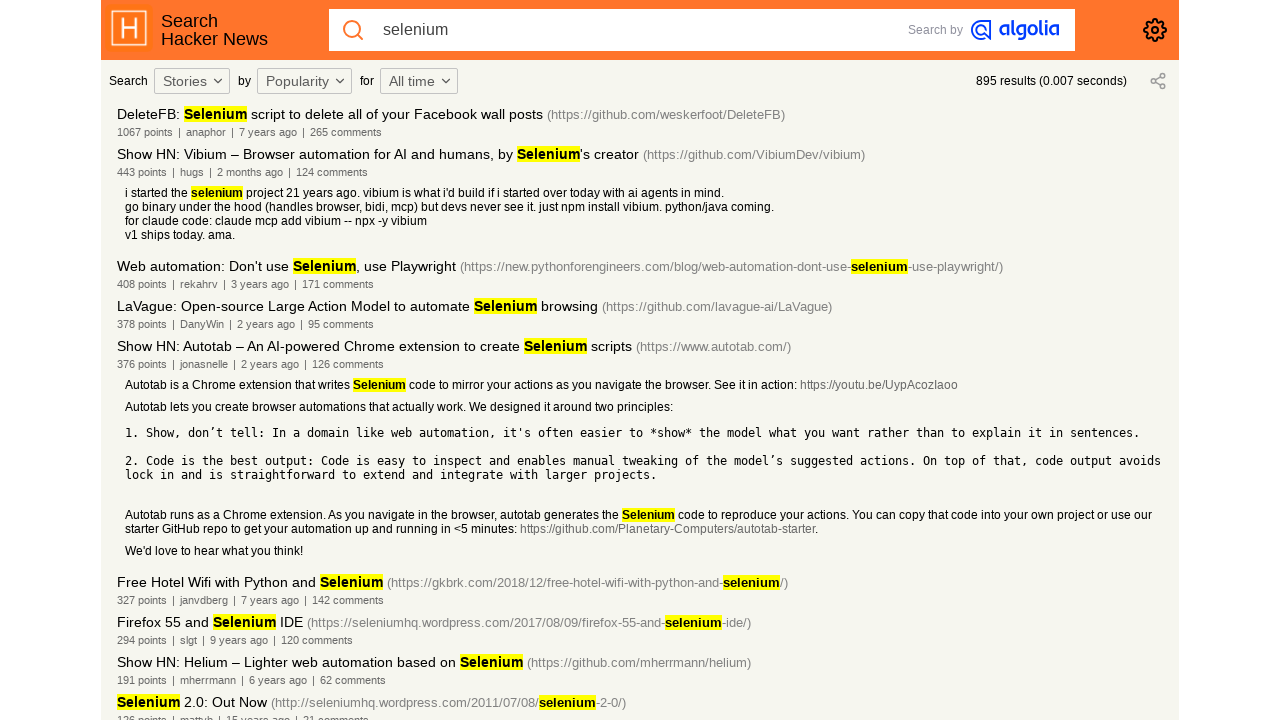